Navigates to jiemian.com (a Chinese news website), waits for the page to load, and verifies that elements with class "columns-lists" are present on the page.

Starting URL: https://www.jiemian.com/

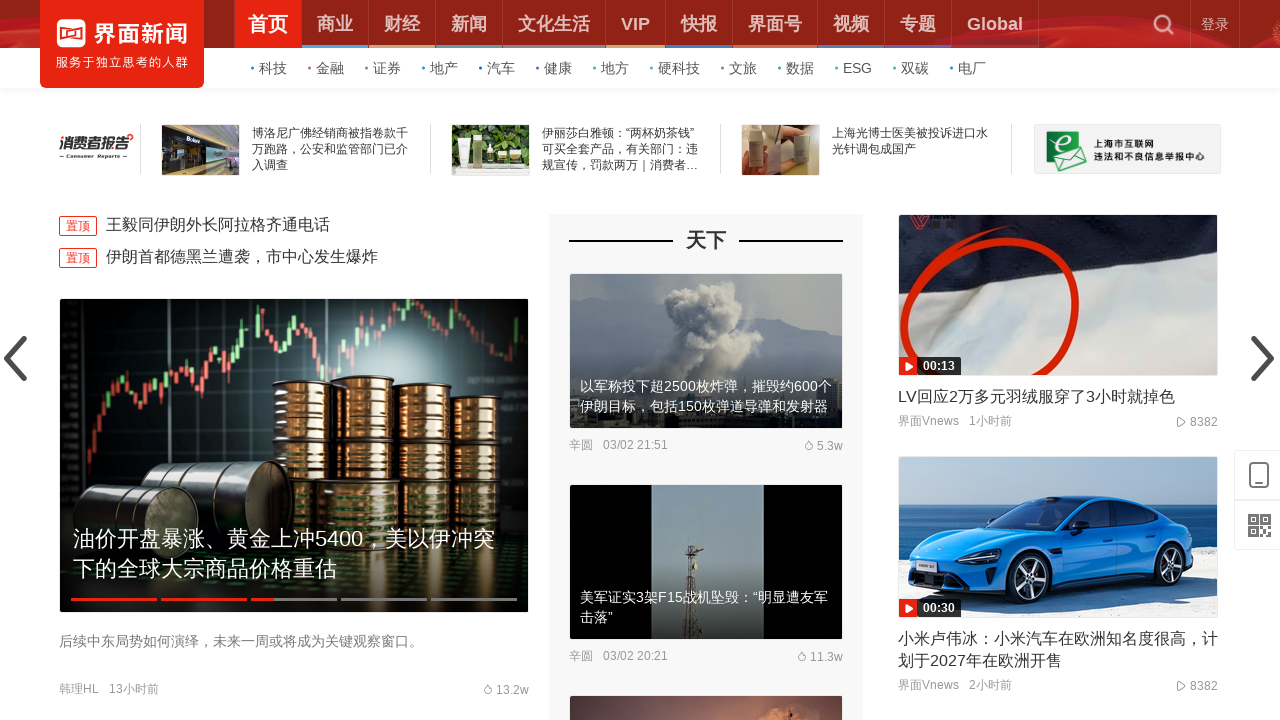

Waited for page to reach network idle state
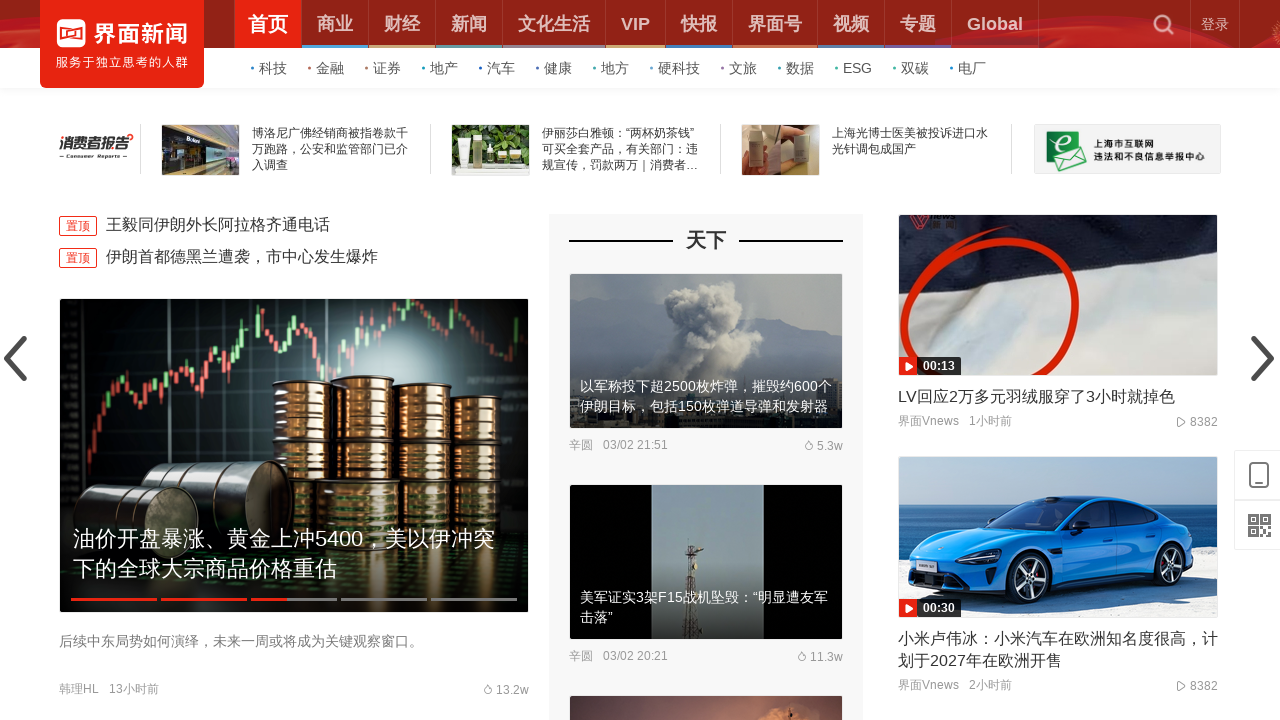

Waited 5 seconds for JavaScript execution
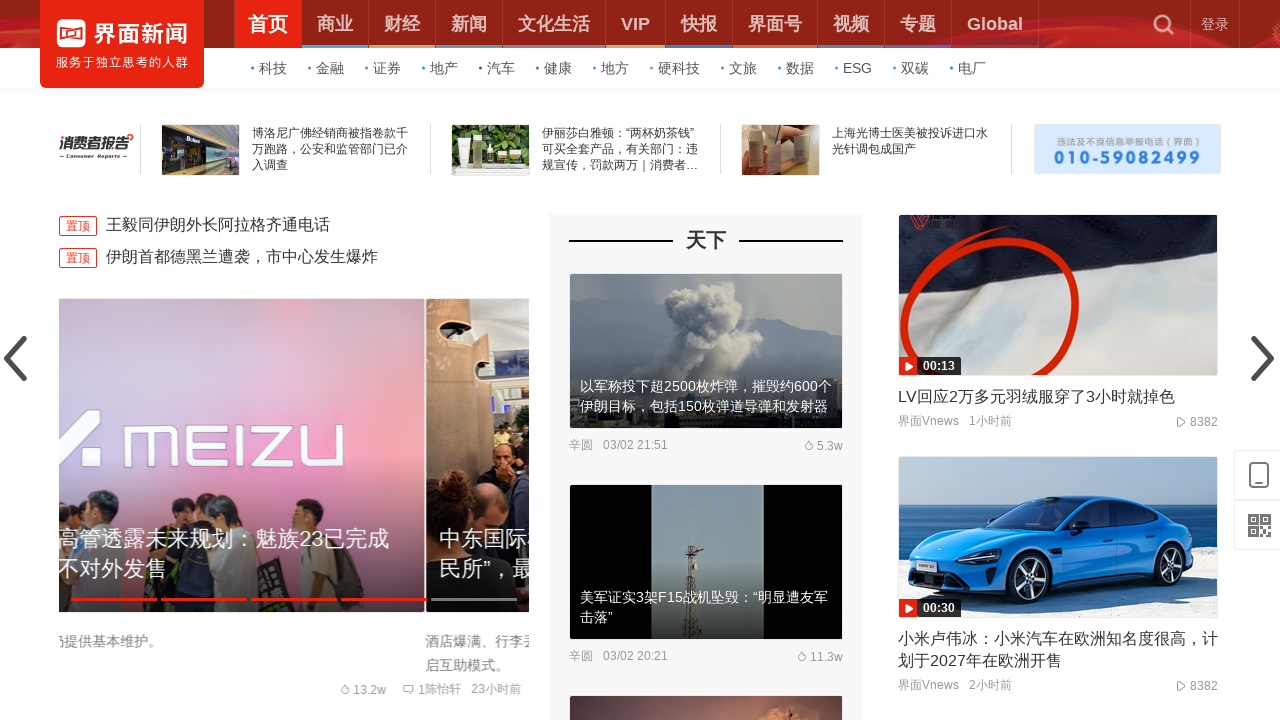

Waited for elements with class 'columns-lists' to appear
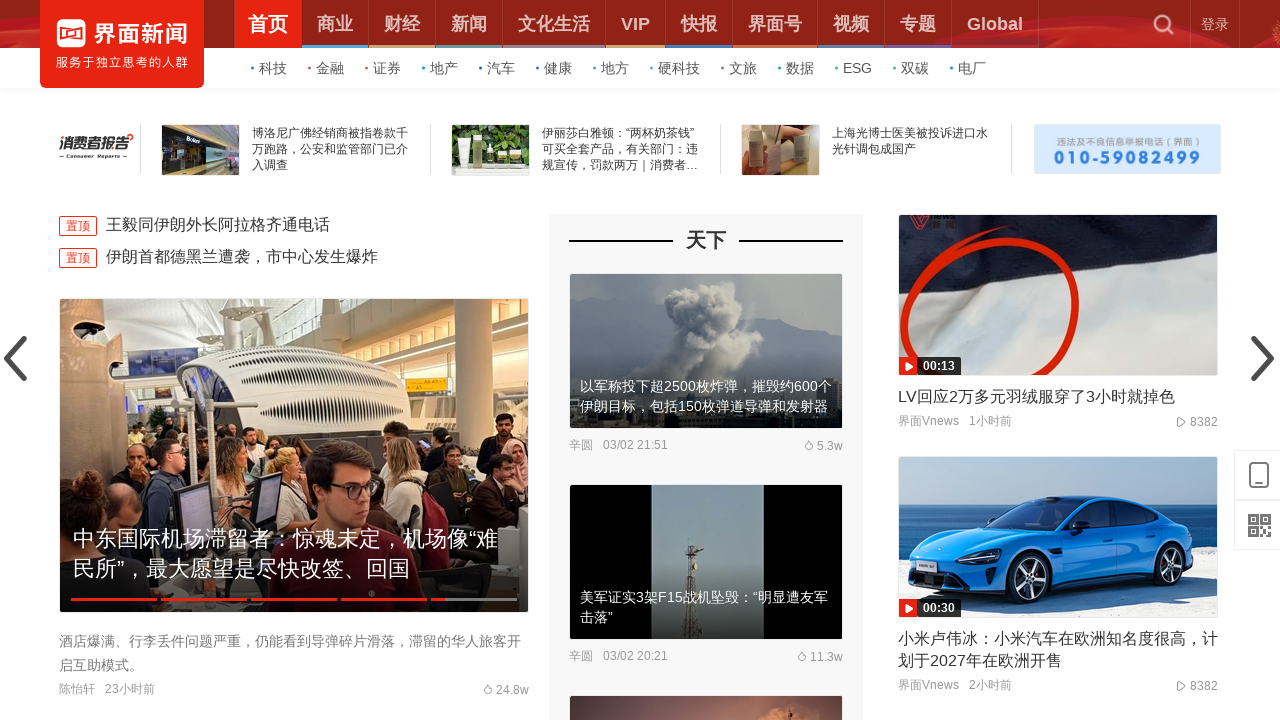

Found 22 elements with class 'columns-lists'
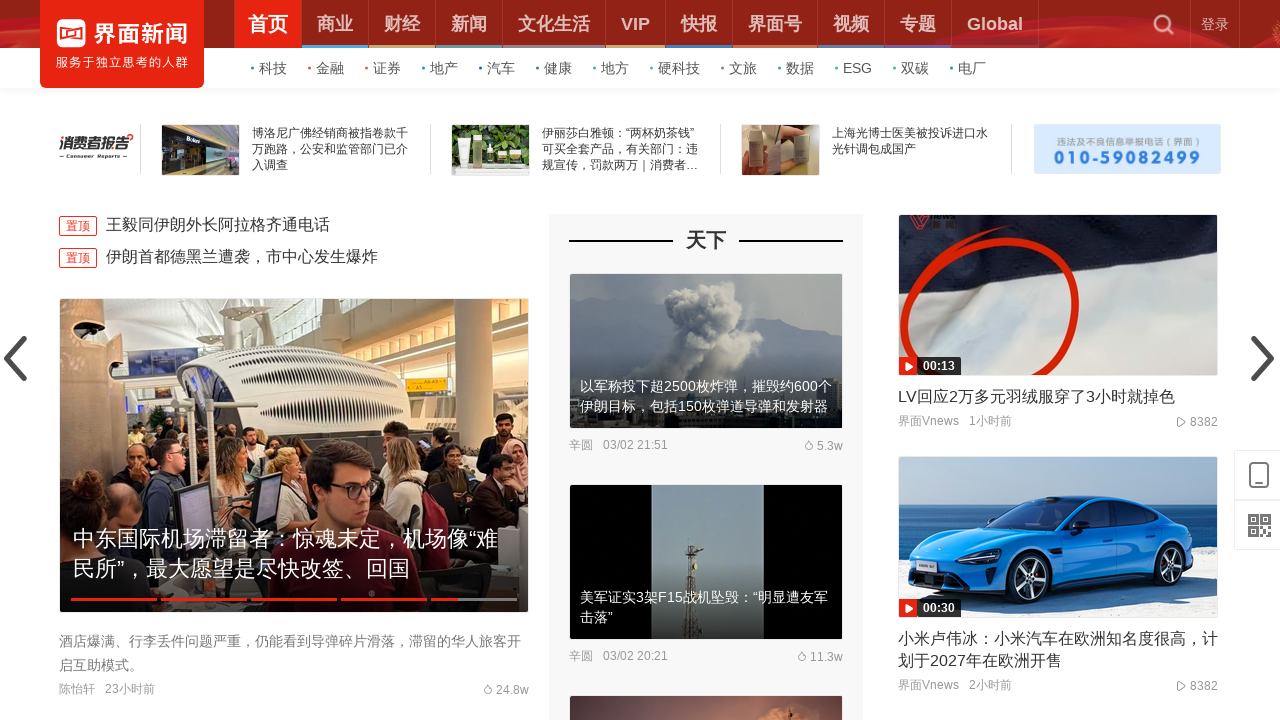

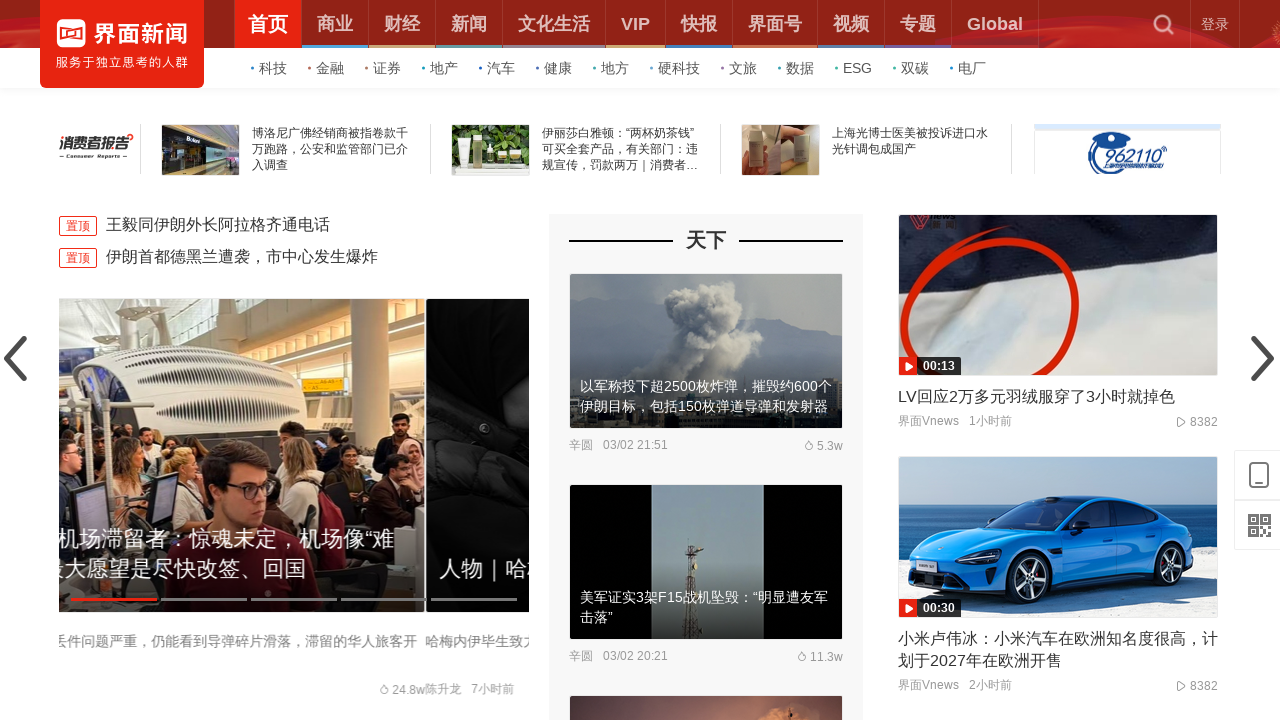